Solves a mathematical challenge by extracting a value from an element attribute, calculating a formula, and submitting the answer along with checkbox and radio button selections

Starting URL: http://suninjuly.github.io/get_attribute.html

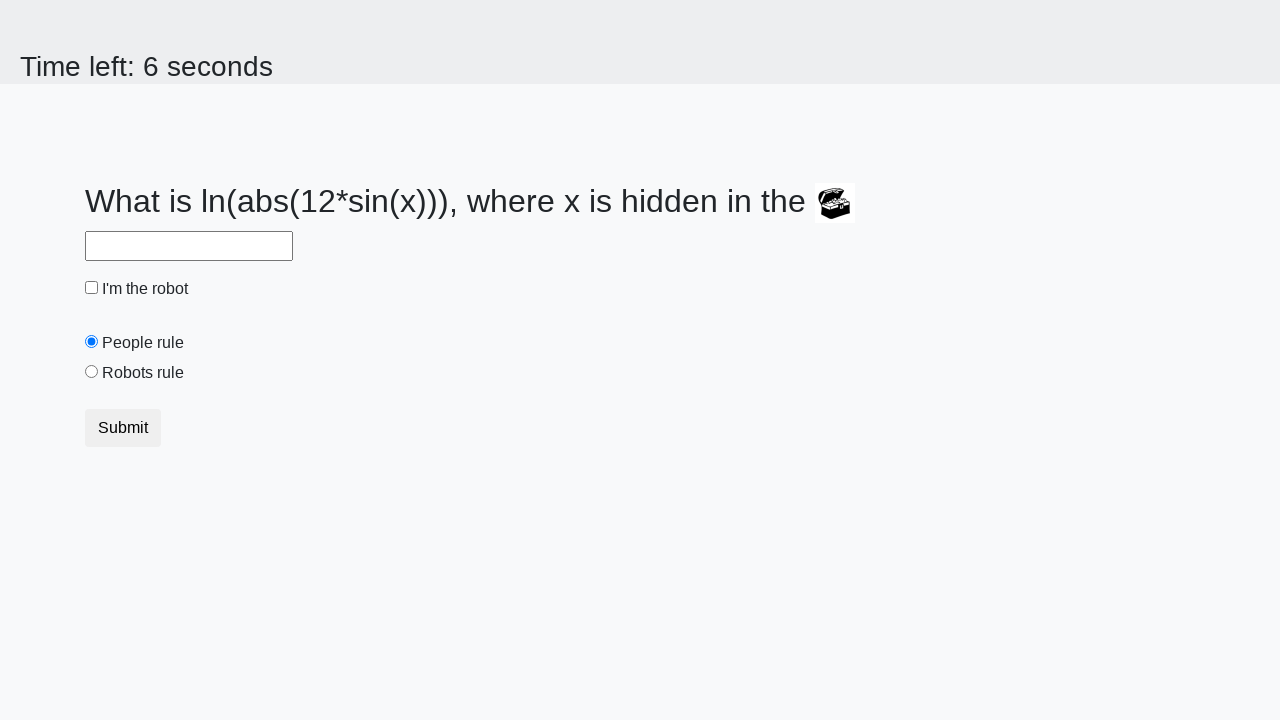

Located treasure element
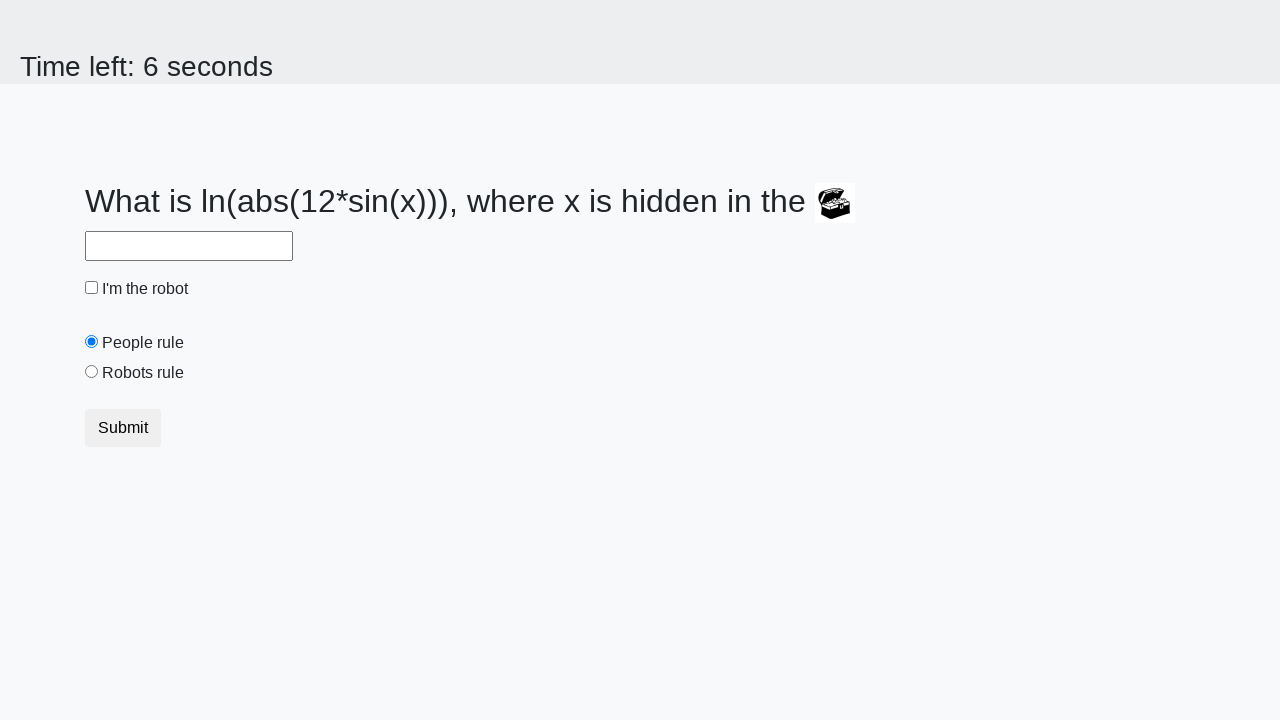

Extracted valuex attribute from treasure element
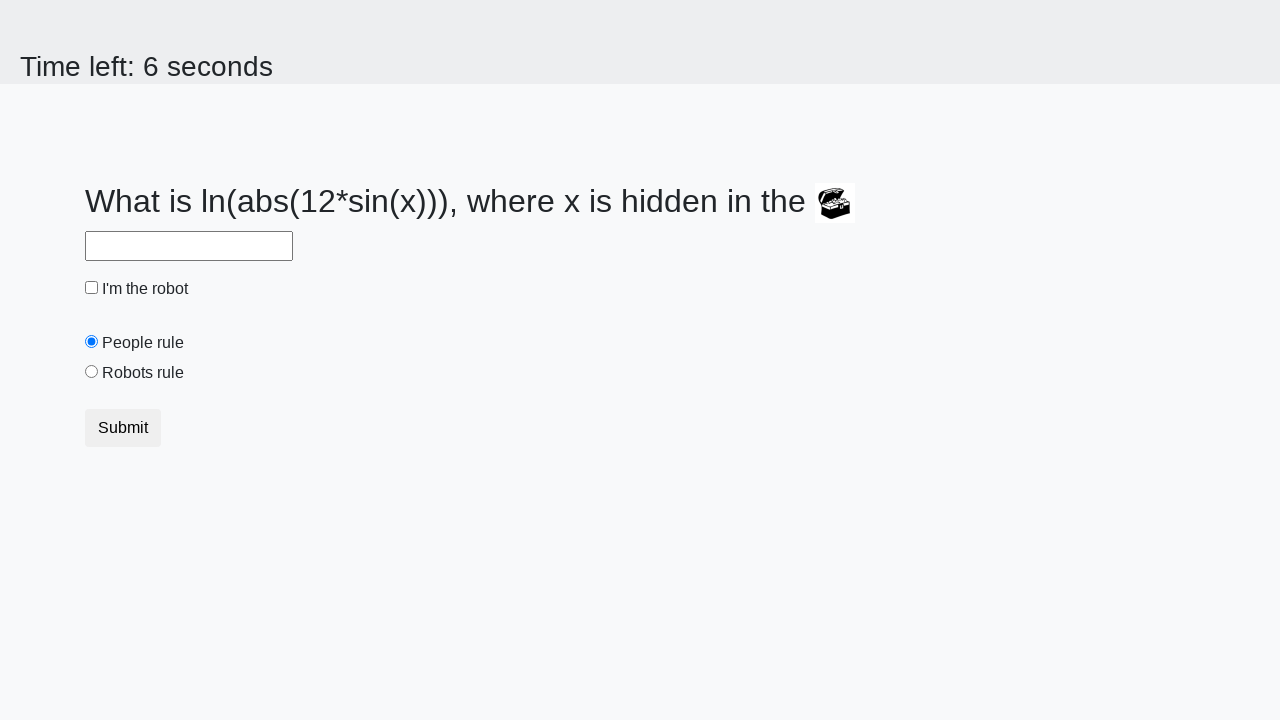

Calculated mathematical formula result: 2.0748480088451045
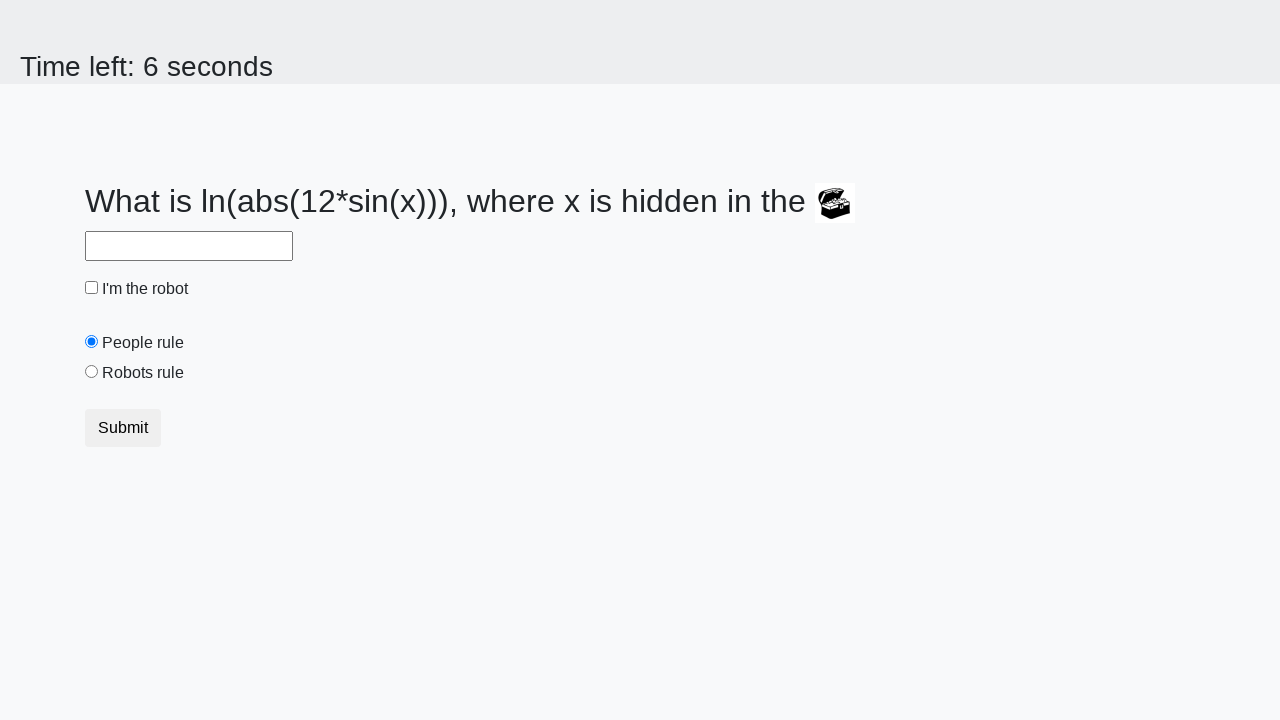

Filled answer field with calculated value on #answer
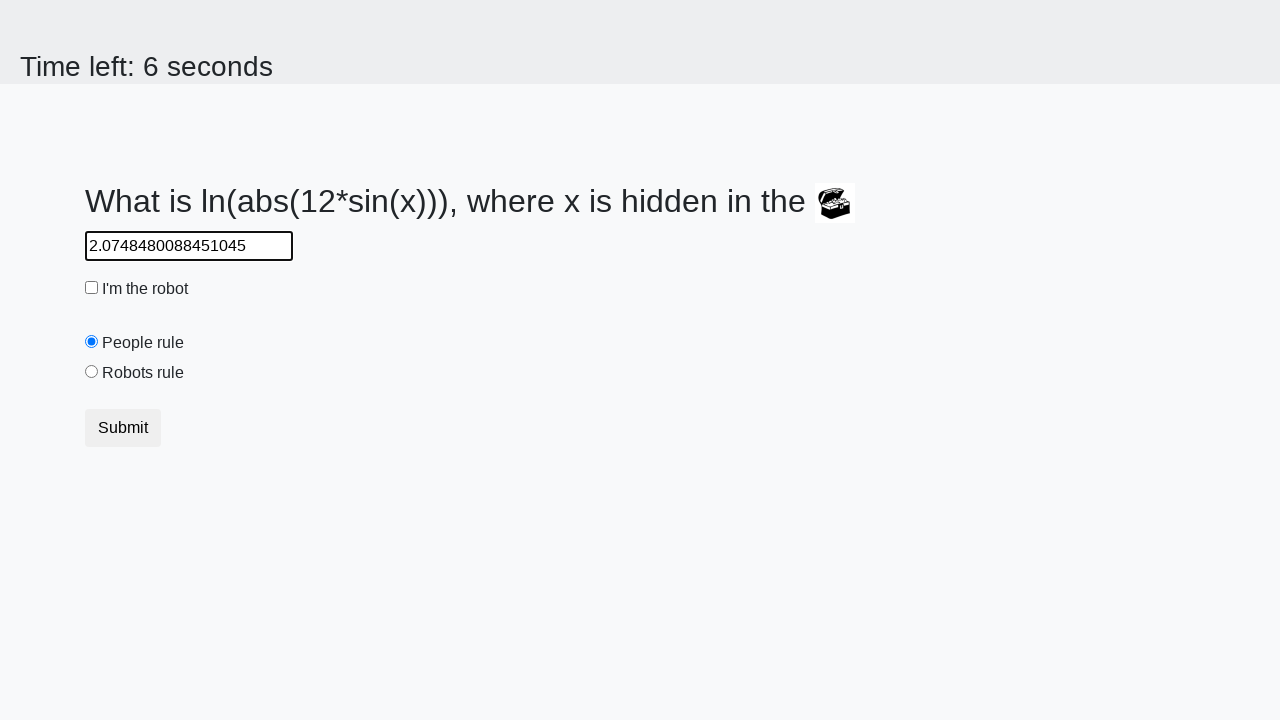

Checked the robot checkbox at (92, 288) on #robotCheckbox
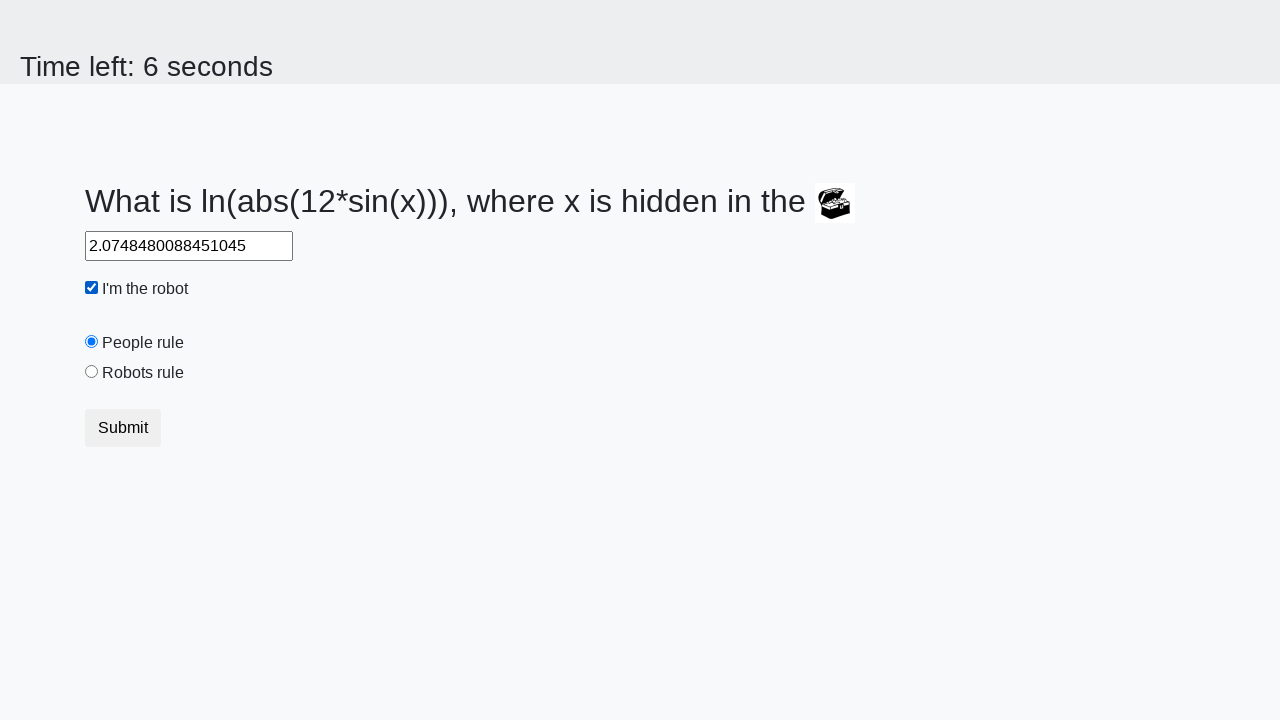

Selected the robots rule radio button at (92, 372) on #robotsRule
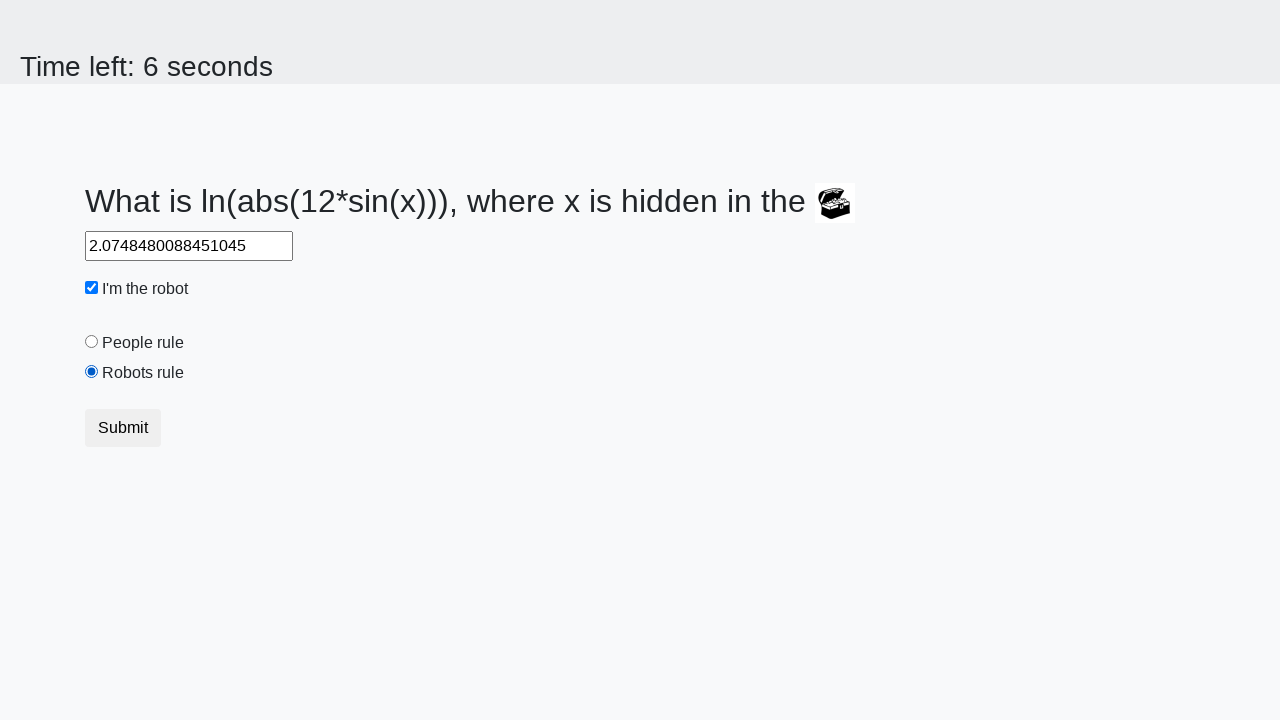

Clicked submit button to submit the form at (123, 428) on button.btn.btn-default
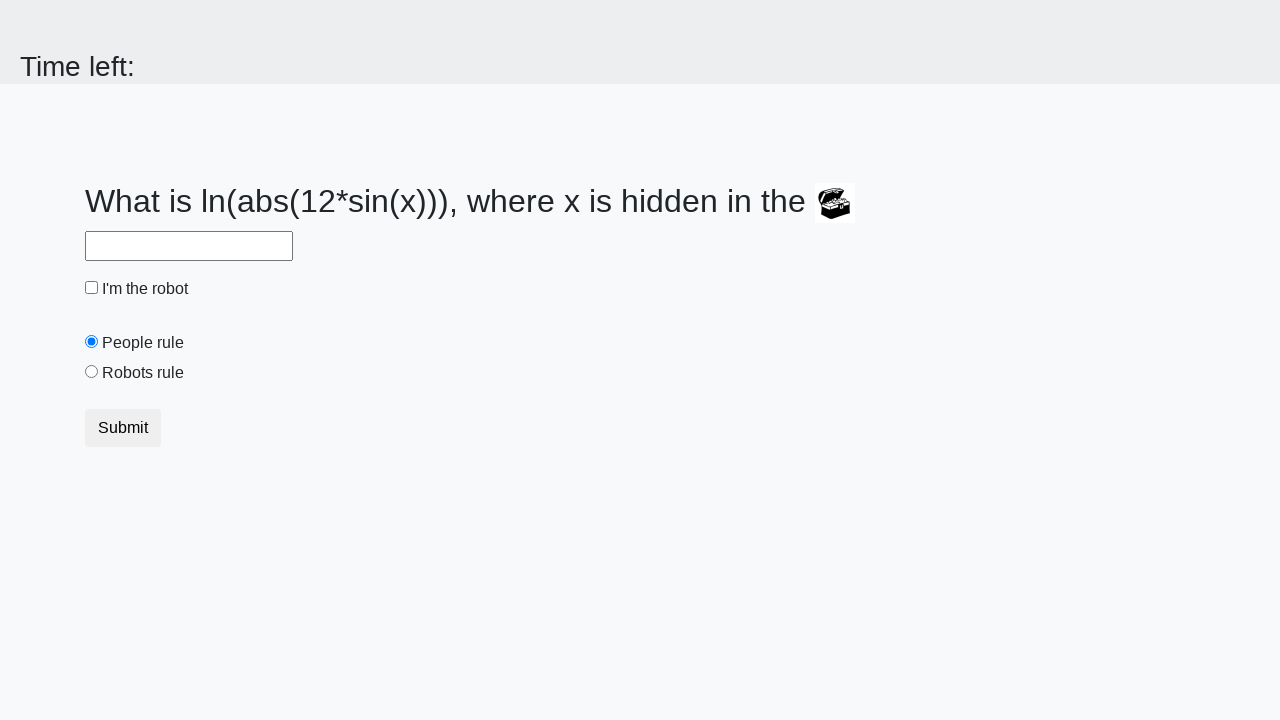

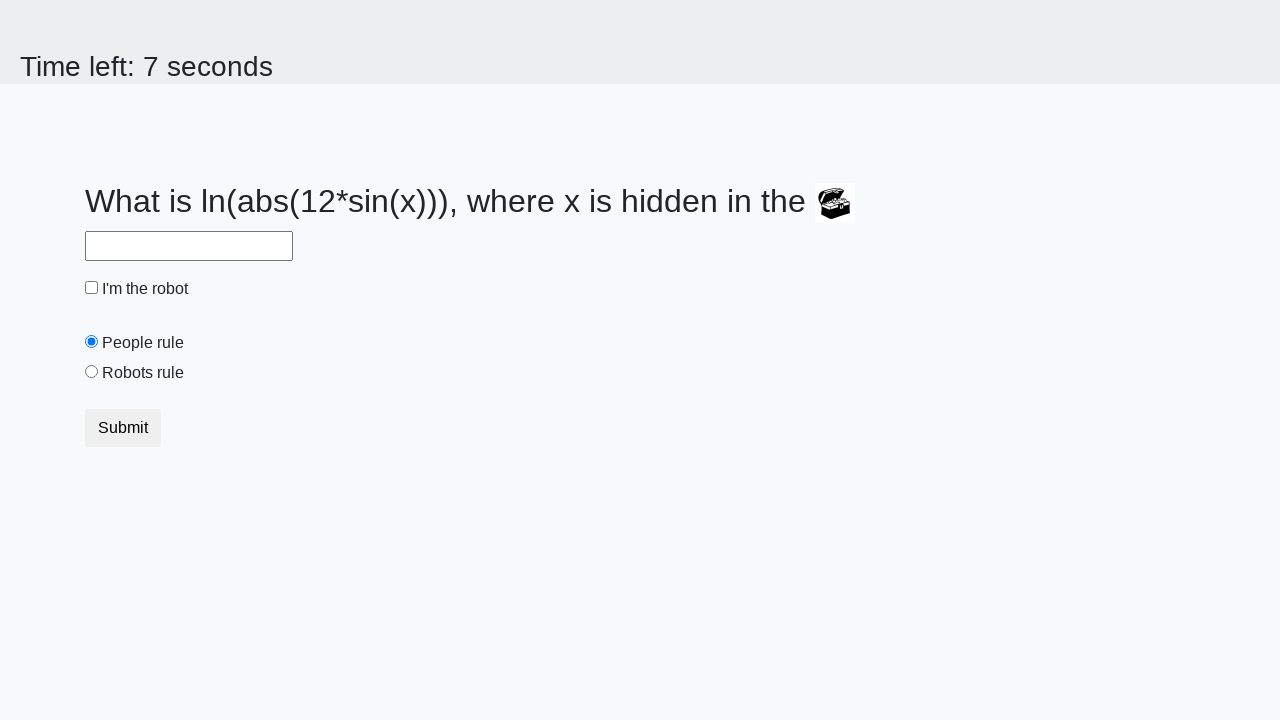